Opens a webpage in Firefox browser, sets window size, and captures a screenshot of the entire page

Starting URL: https://itservices.stanford.edu

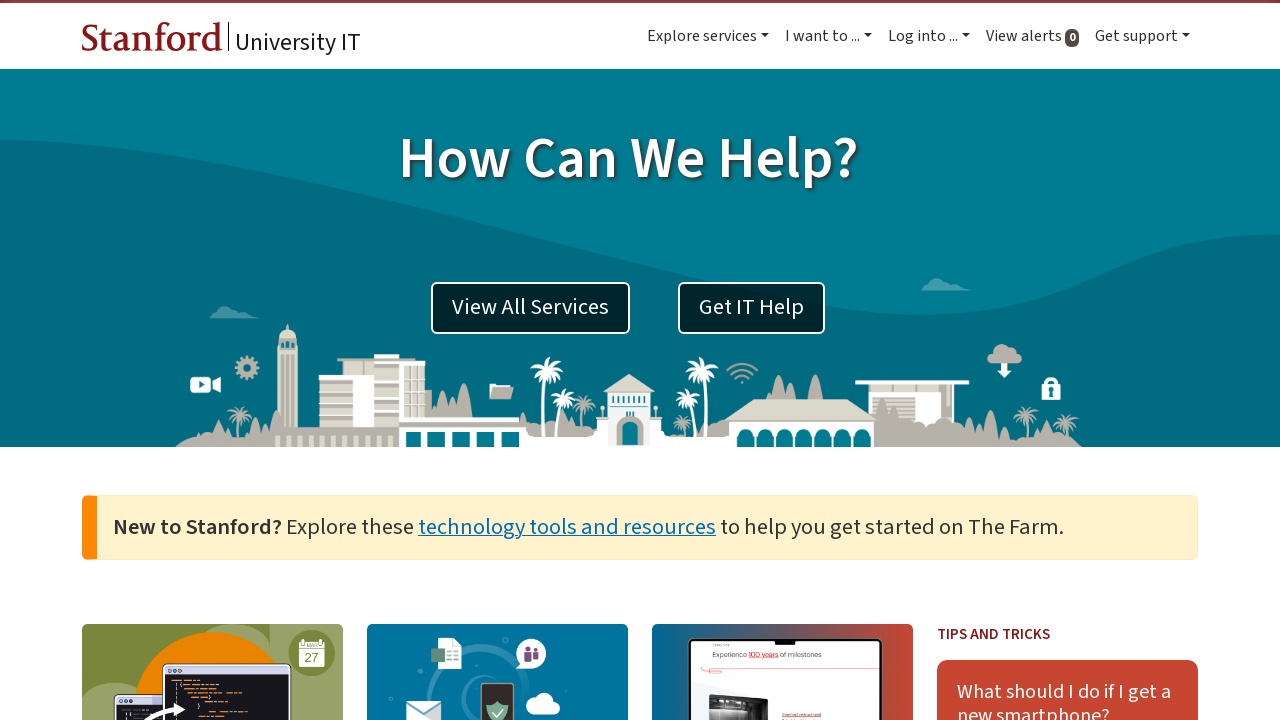

Set viewport size to 1024x480
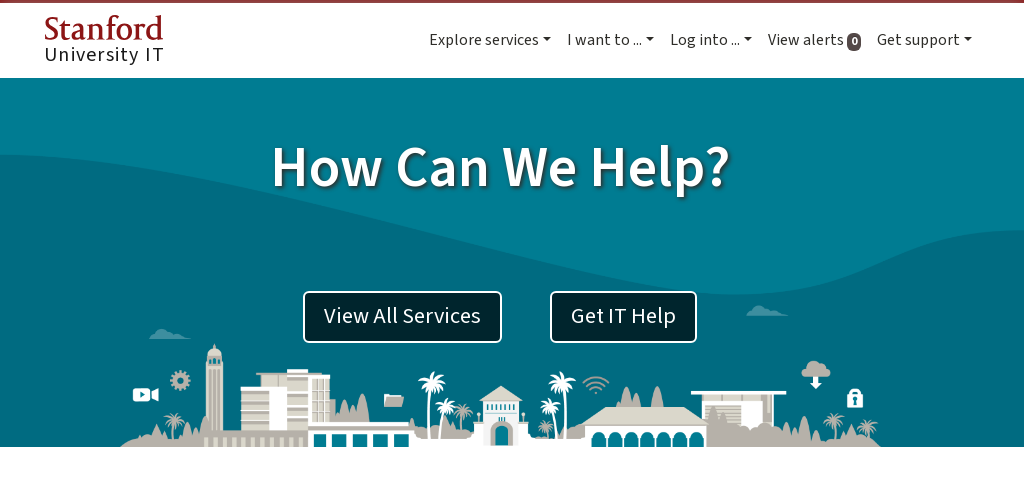

Waited for page to fully load (networkidle)
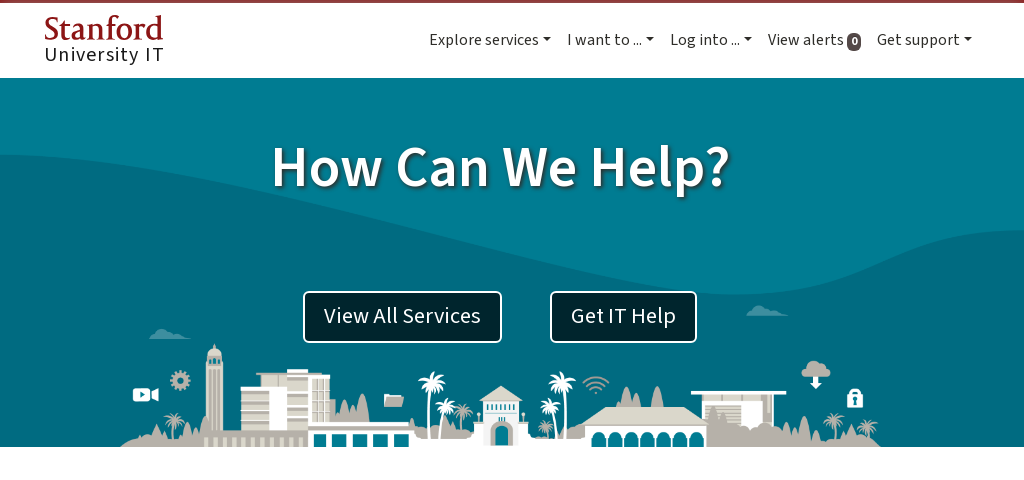

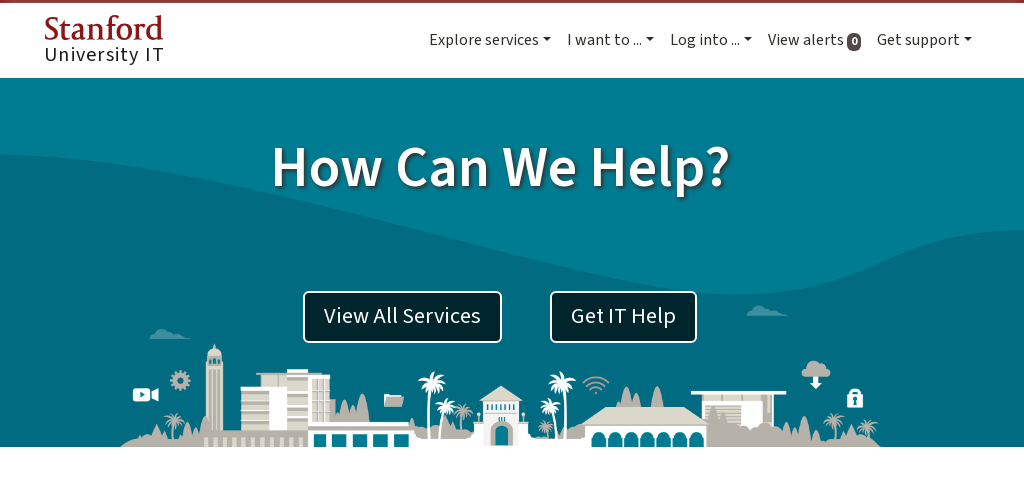